Tests empty field validation by submitting whitespace and verifying the appropriate error message

Starting URL: https://frontend-project-11-self-five.vercel.app/

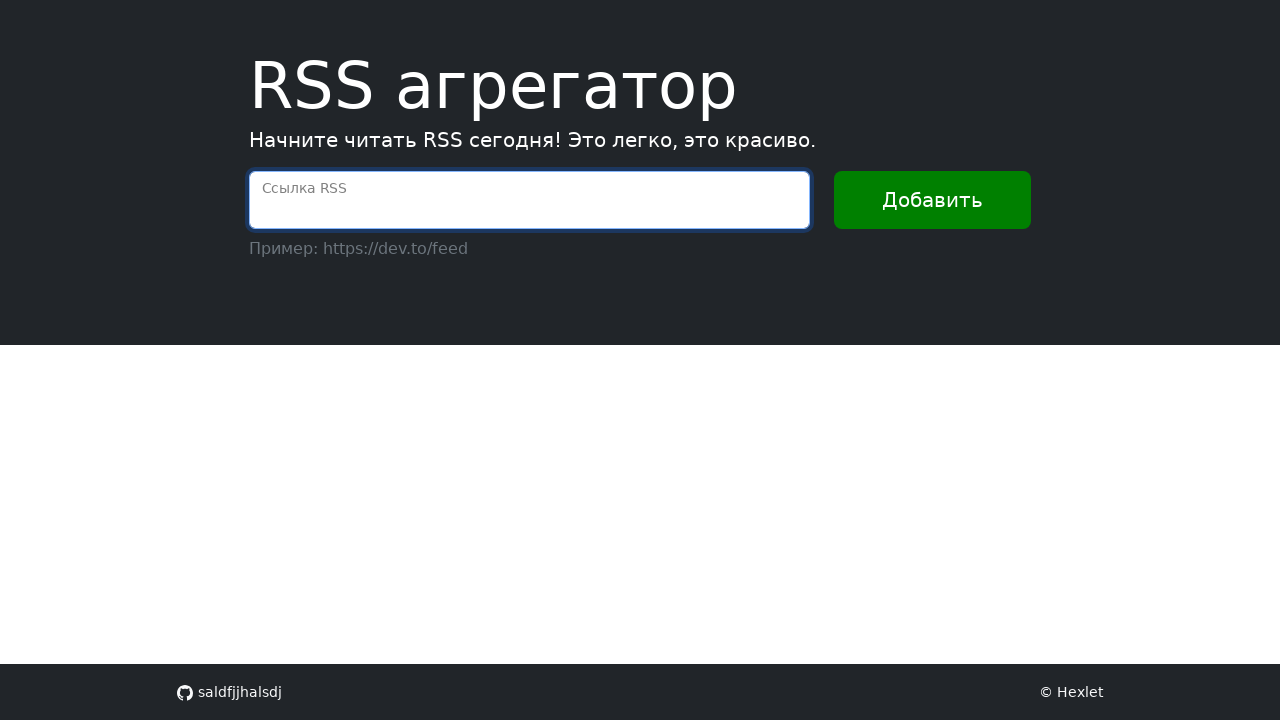

Filled RSS link field with whitespace only on internal:attr=[placeholder="Ссылка RSS"i]
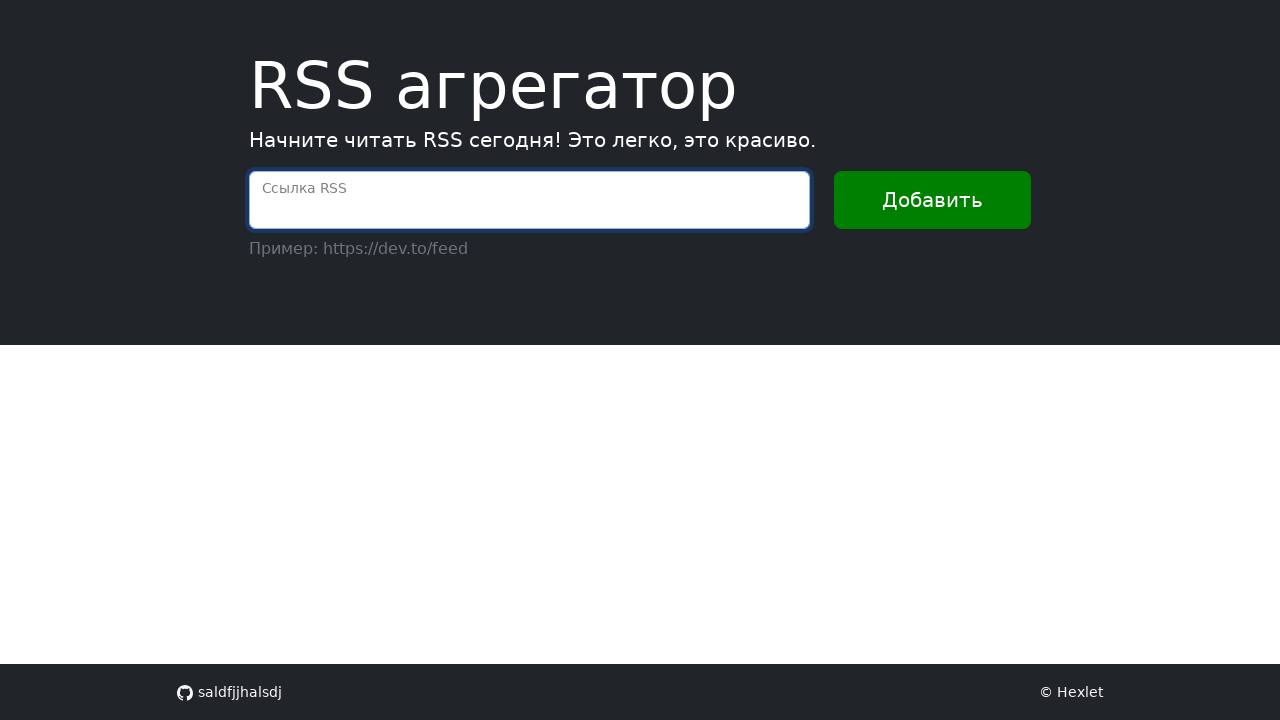

Clicked the 'Добавить' (Add) button at (932, 200) on internal:text="\u0414\u043e\u0431\u0430\u0432\u0438\u0442\u044c"i
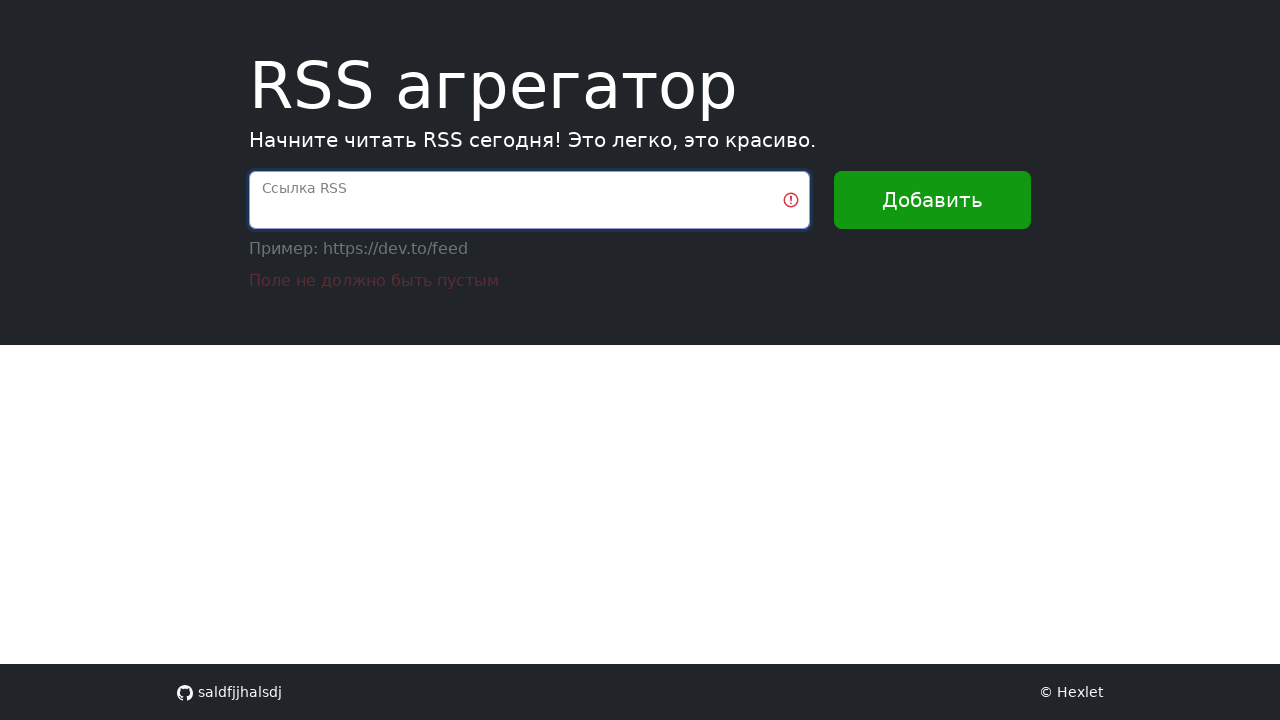

Error message container appeared - empty field validation triggered
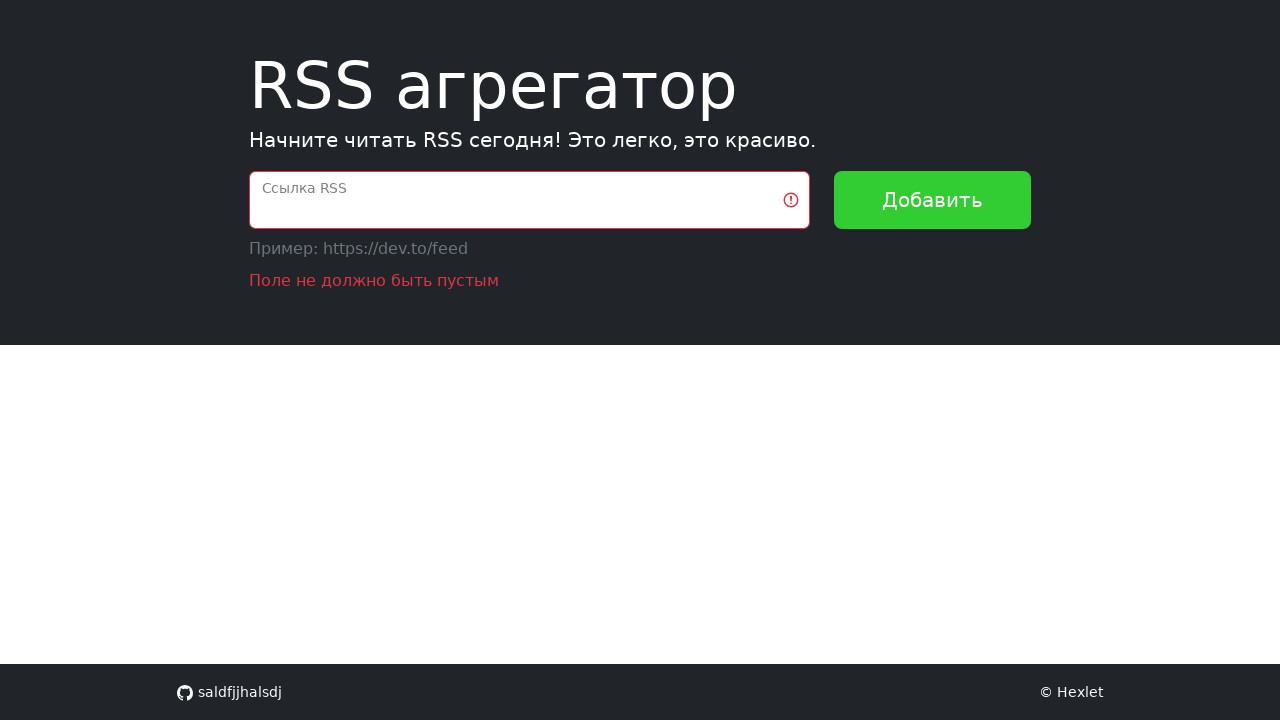

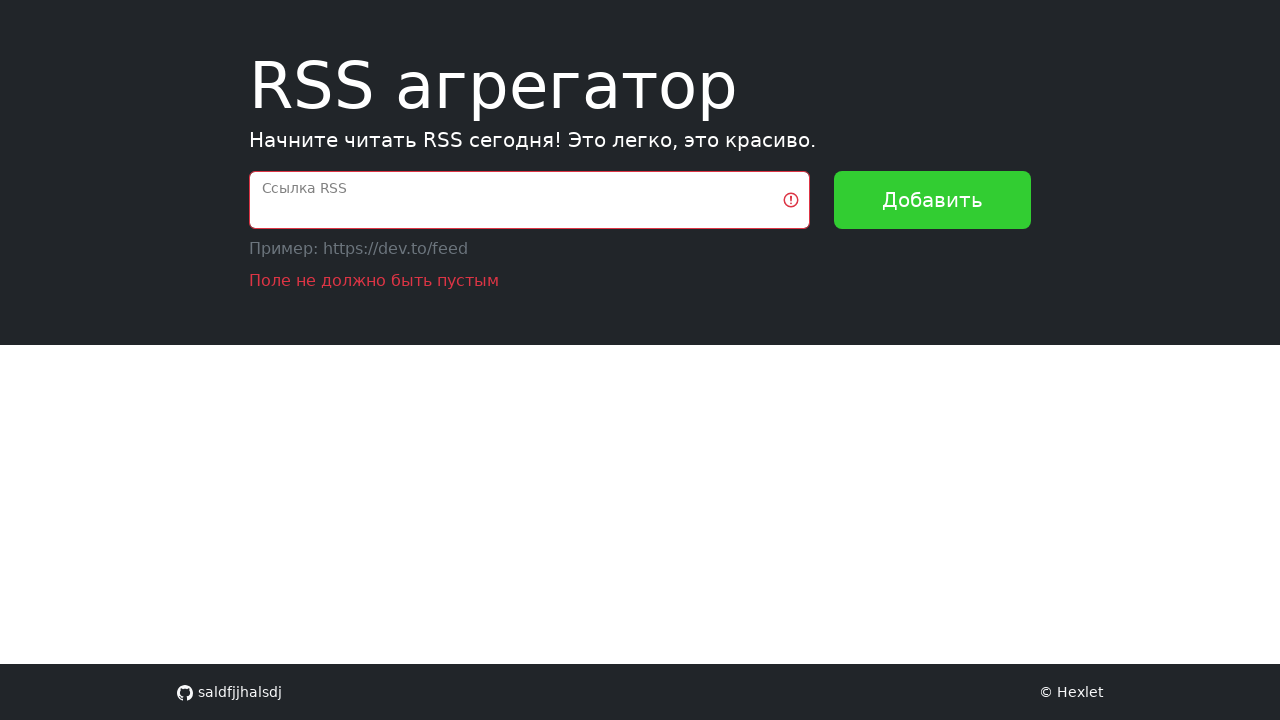